Tests navigation through the IT Bootcamp website, visiting course pages and performing a search for "testiranje" (software testing in Serbian)

Starting URL: https://itbootcamp.rs/

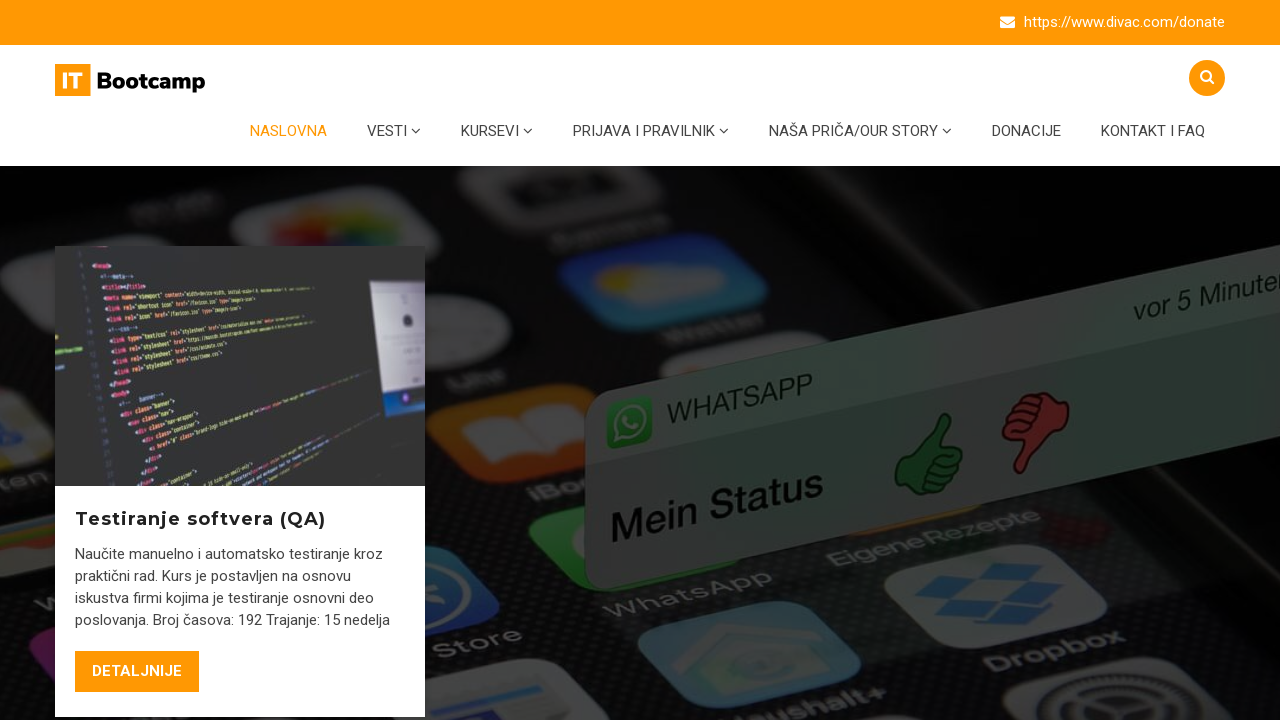

Navigated to software testing course page
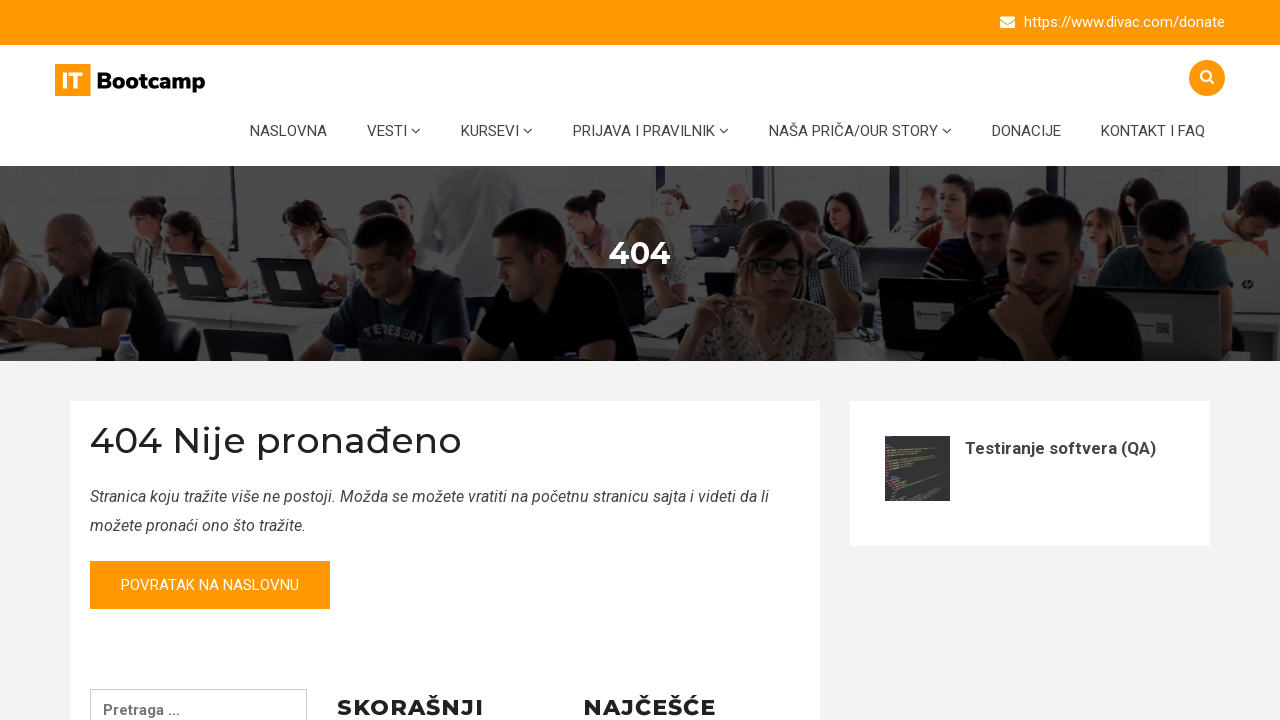

Refreshed the page
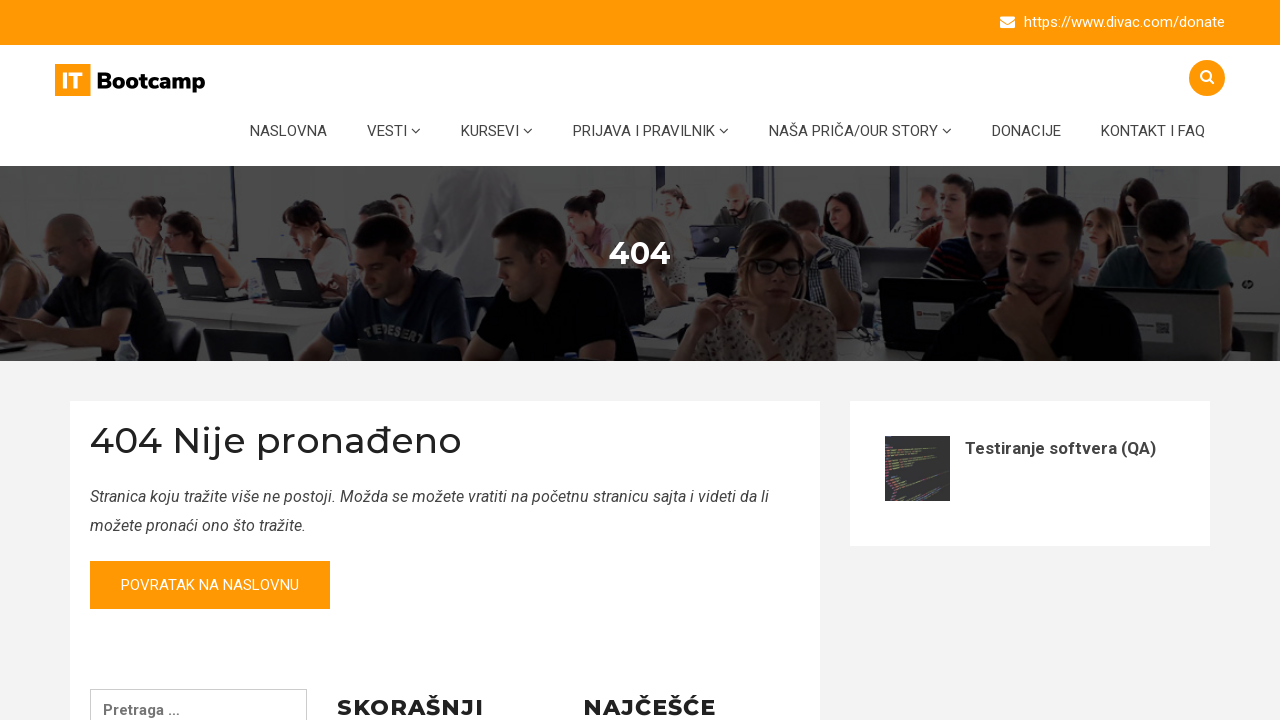

Navigated to student obligations page
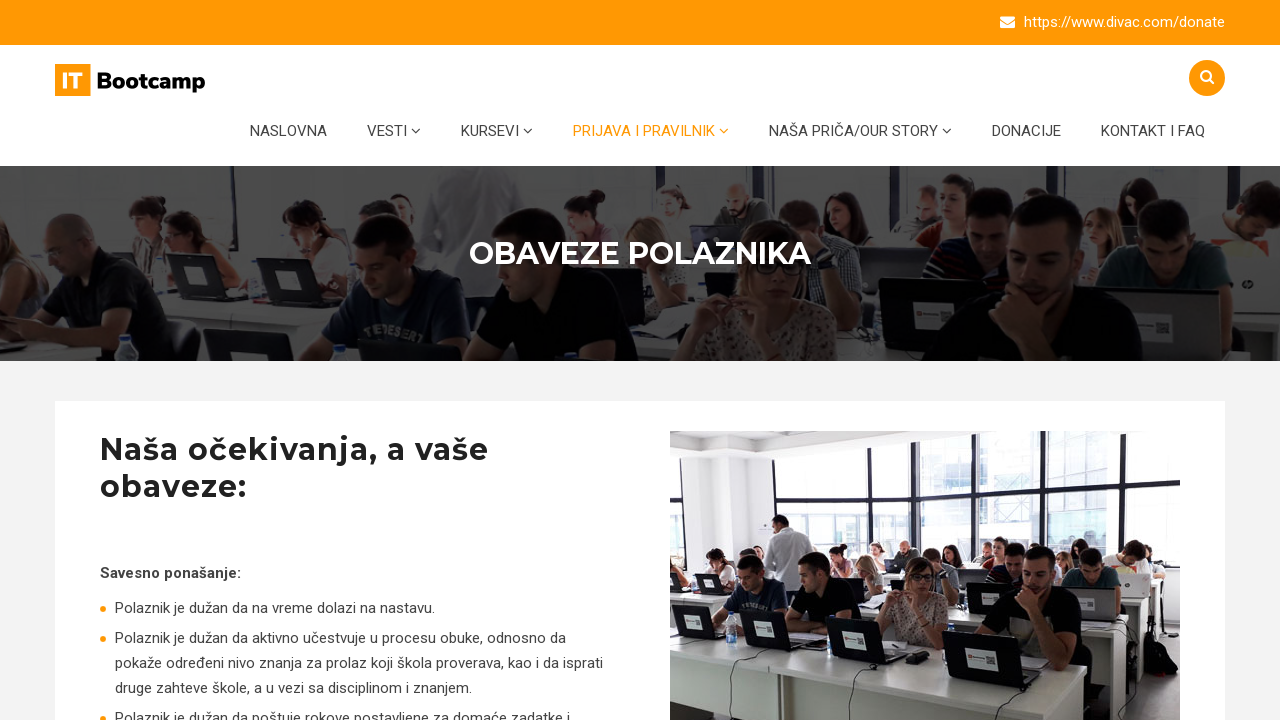

Went back to previous page
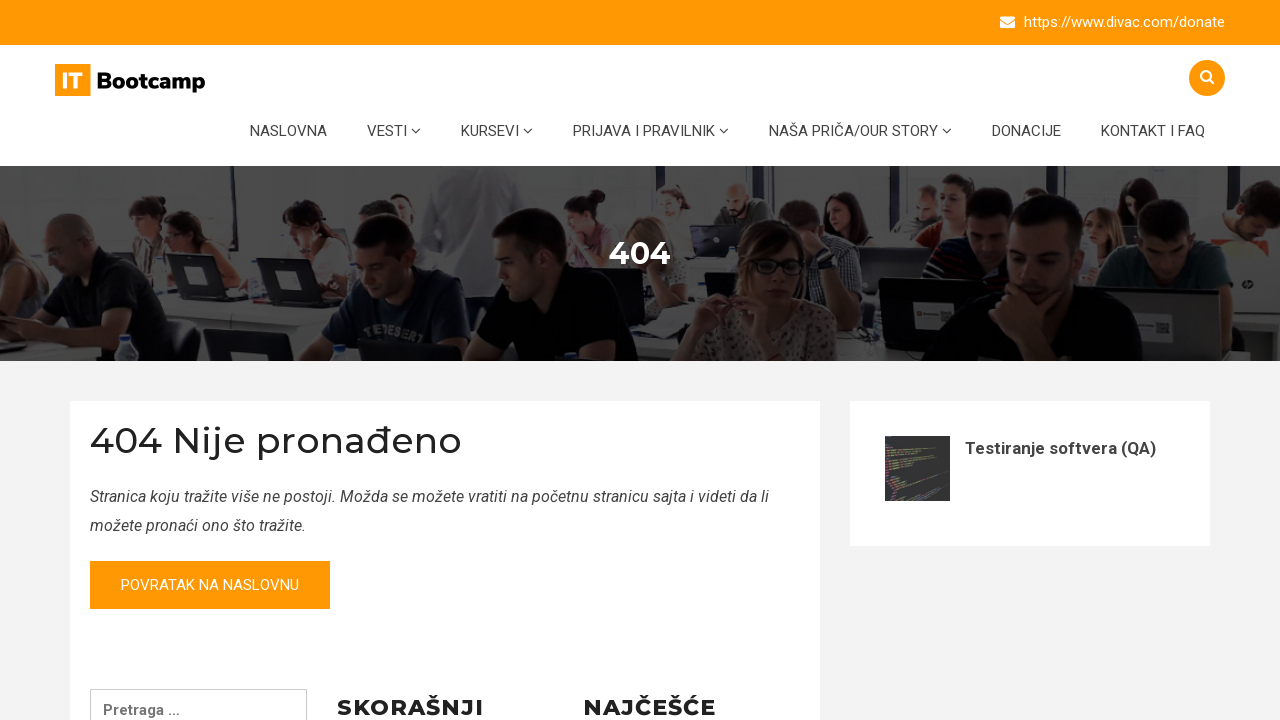

Went forward to obligations page again
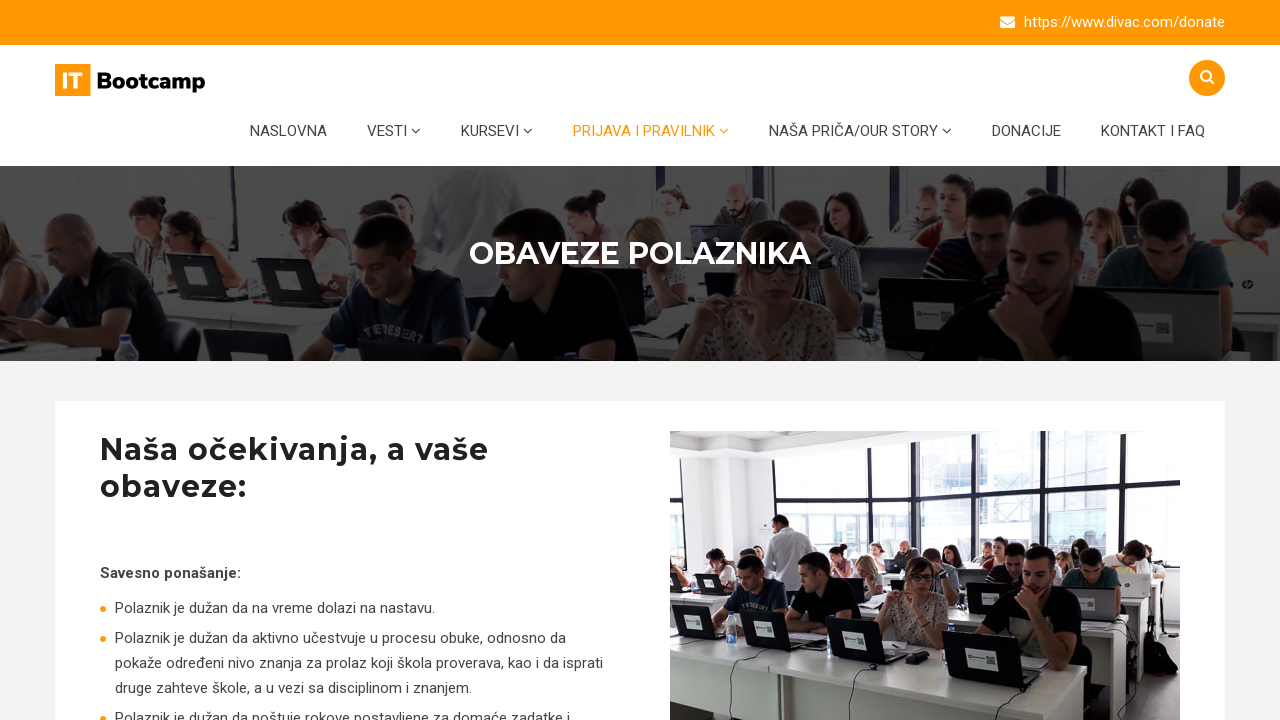

Set viewport size to 1920x1080
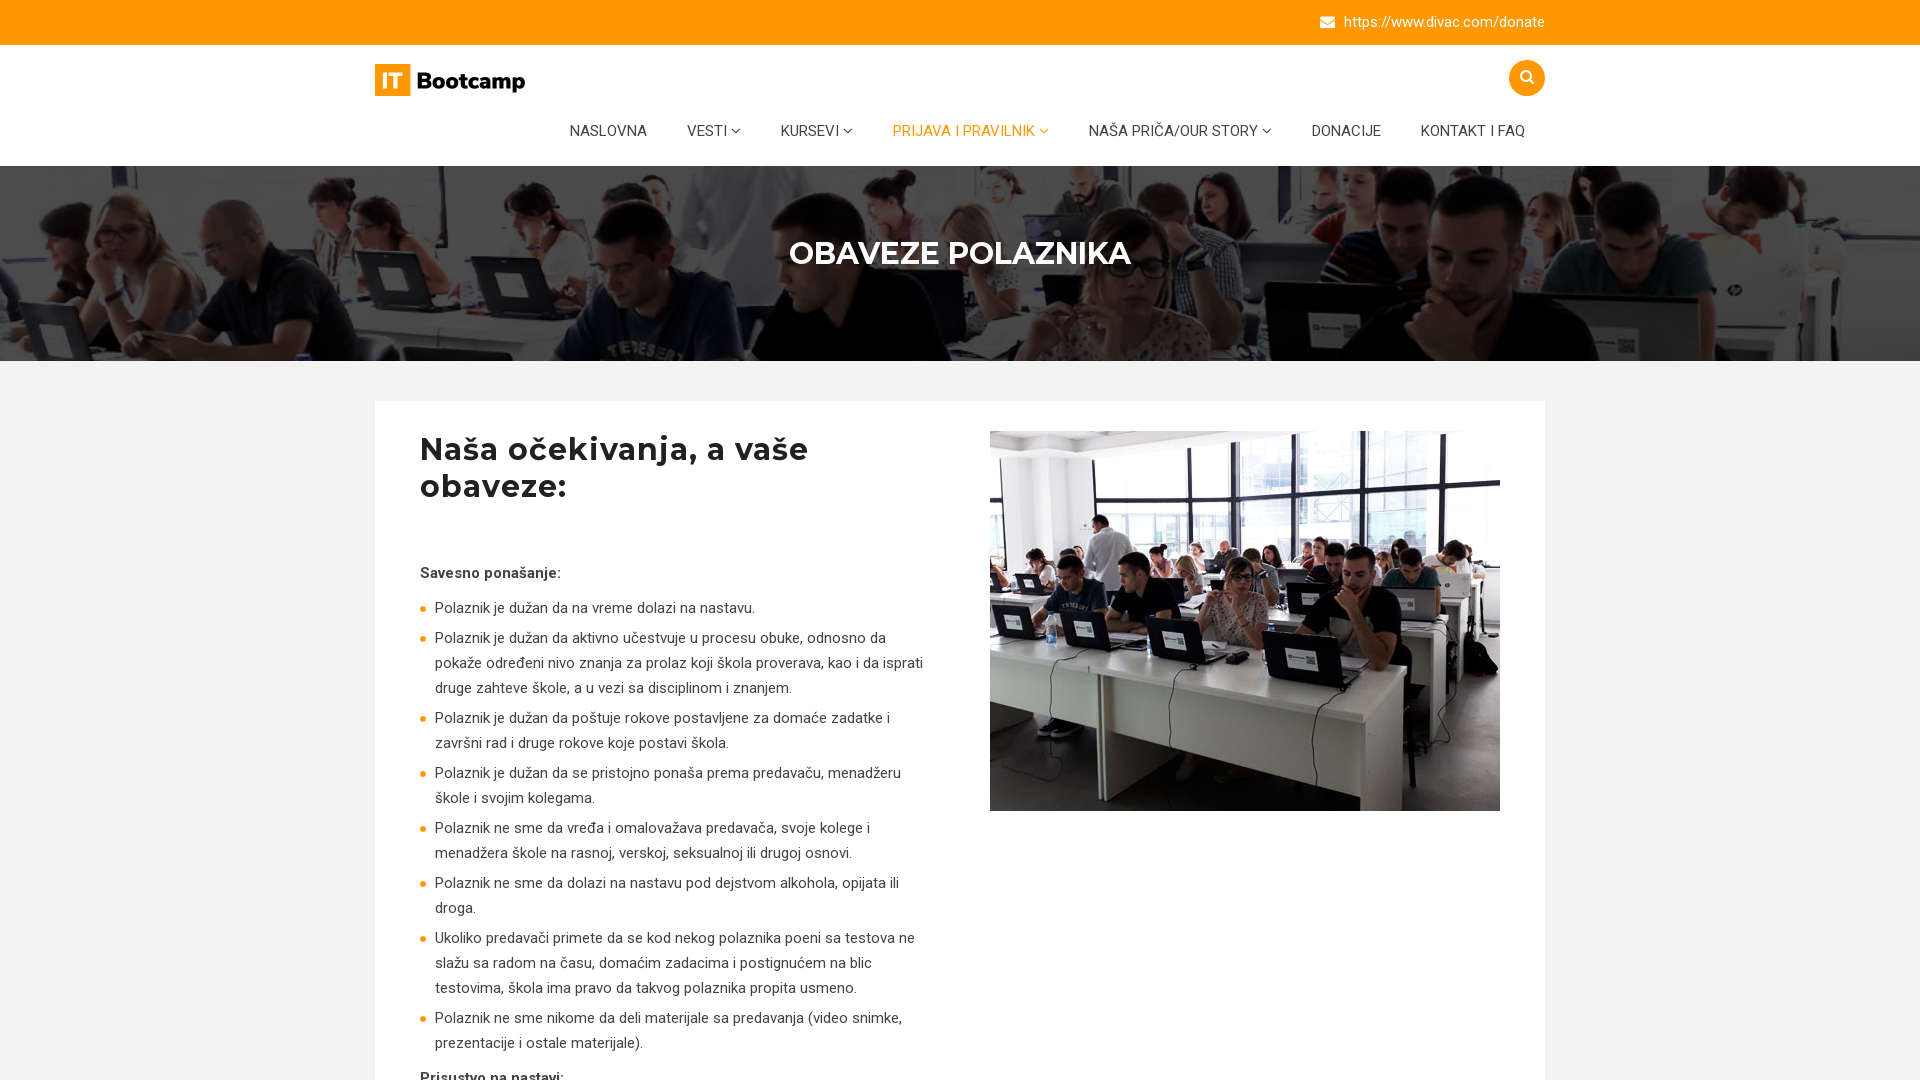

Clicked search icon to open search at (1527, 78) on xpath=//*[@id='masthead']/div[2]/div/div/div[2]/a
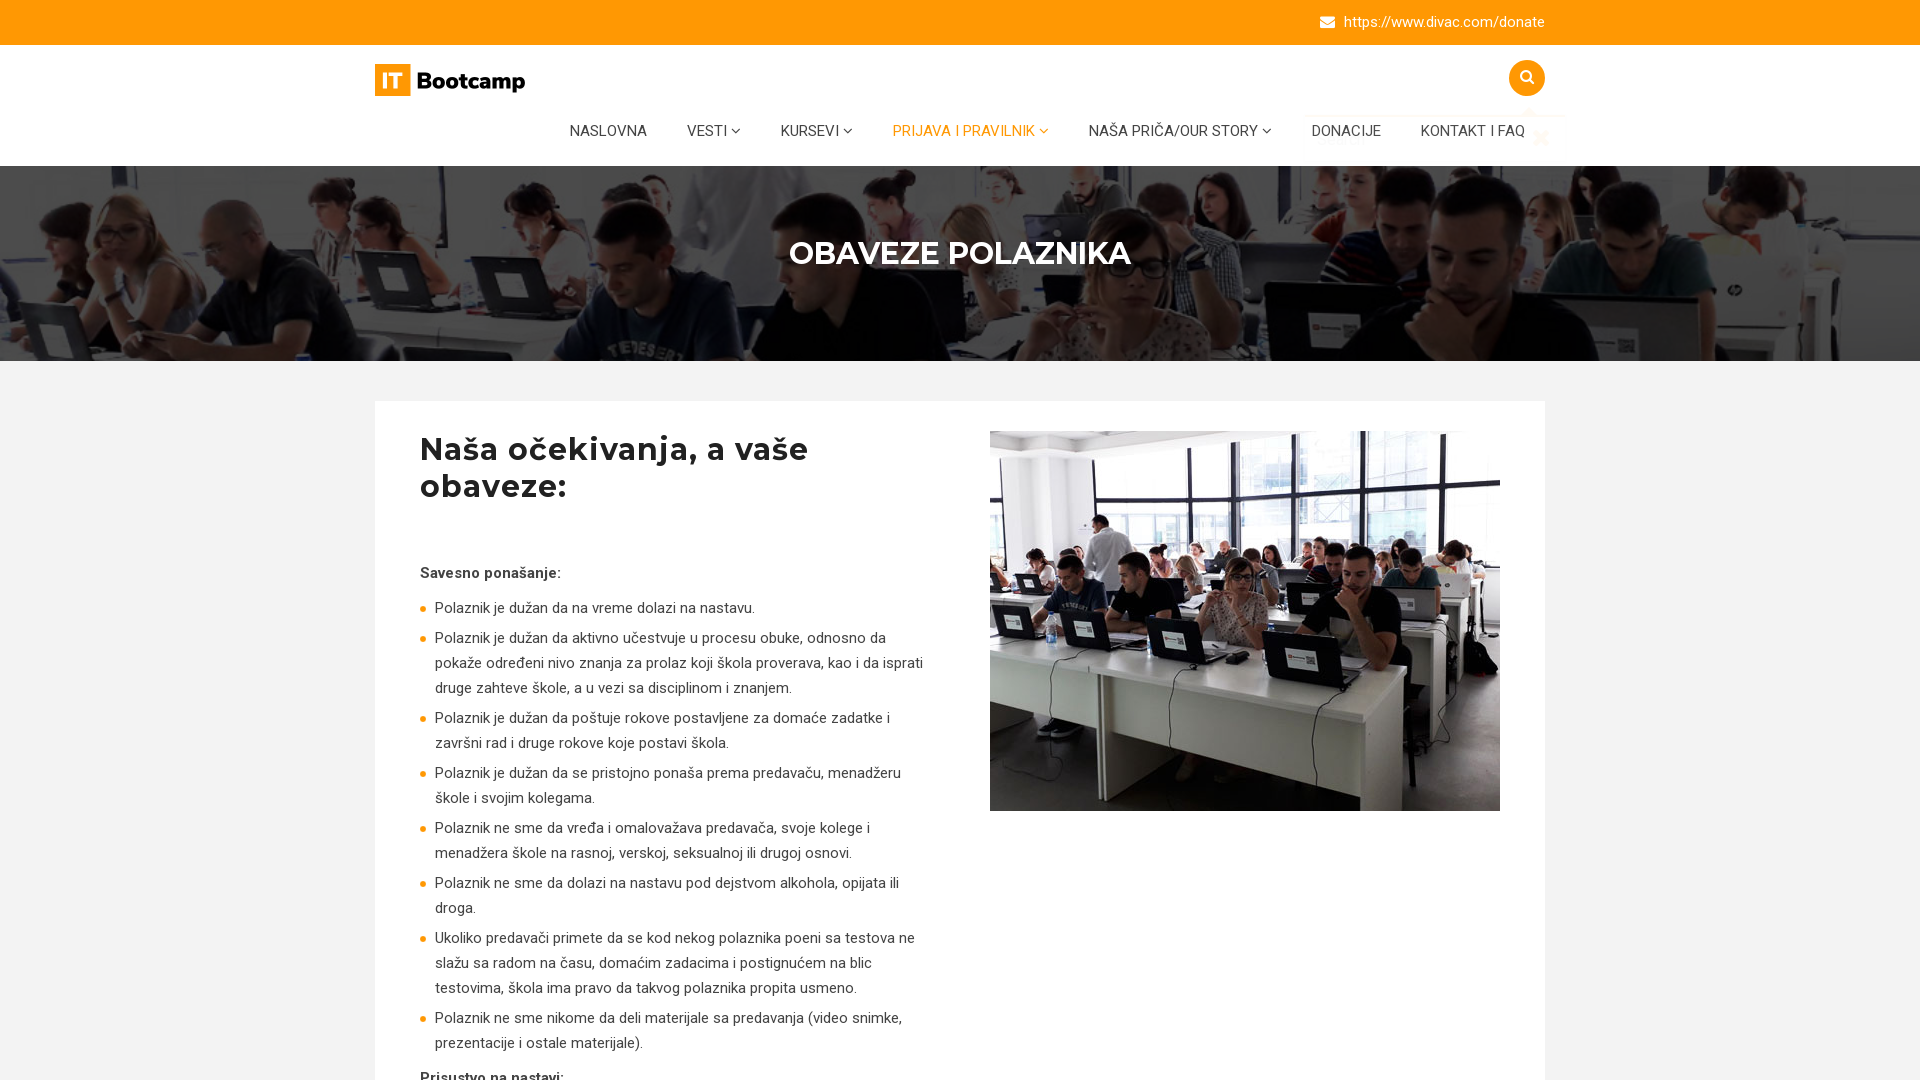

Filled search field with 'testiranje' (software testing in Serbian) on //*[@id='masthead']/div[2]/div/div/form/div/div/input
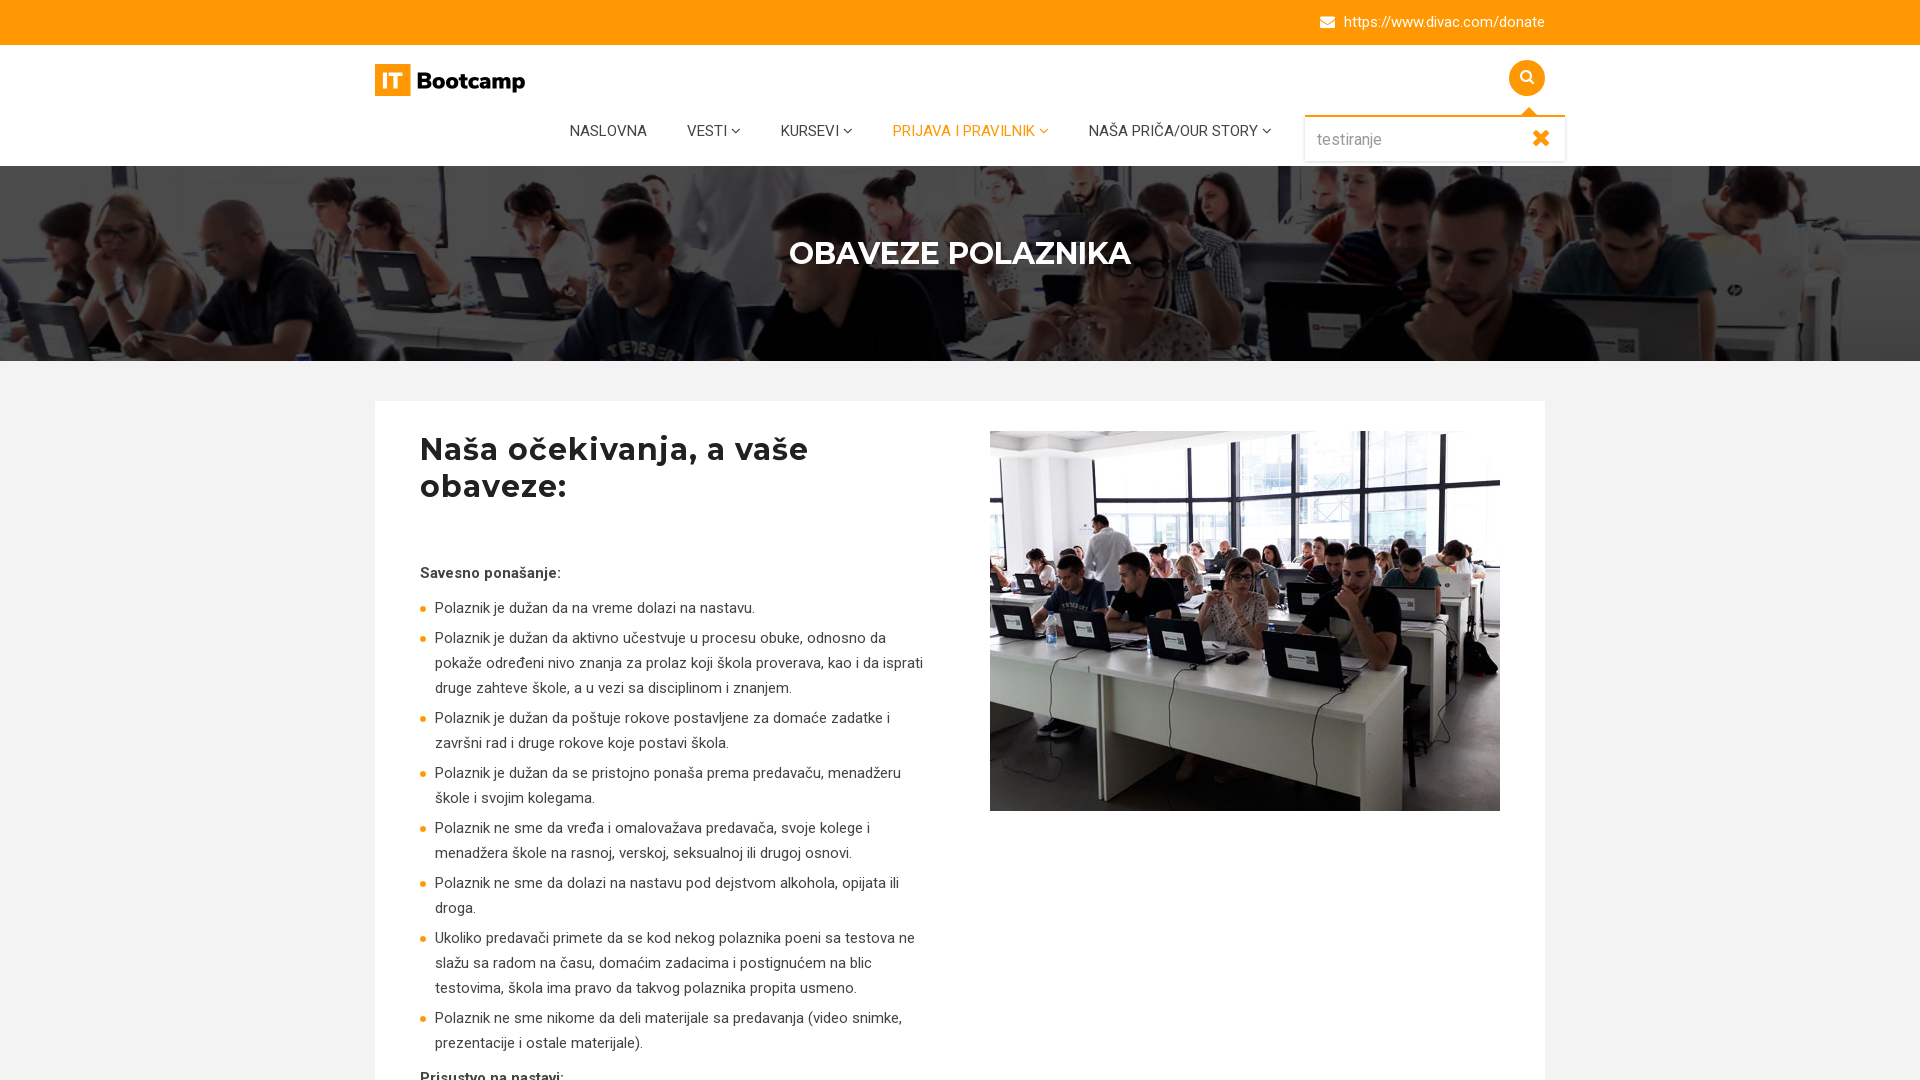

Pressed Enter to submit search query on //*[@id='masthead']/div[2]/div/div/form/div/div/input
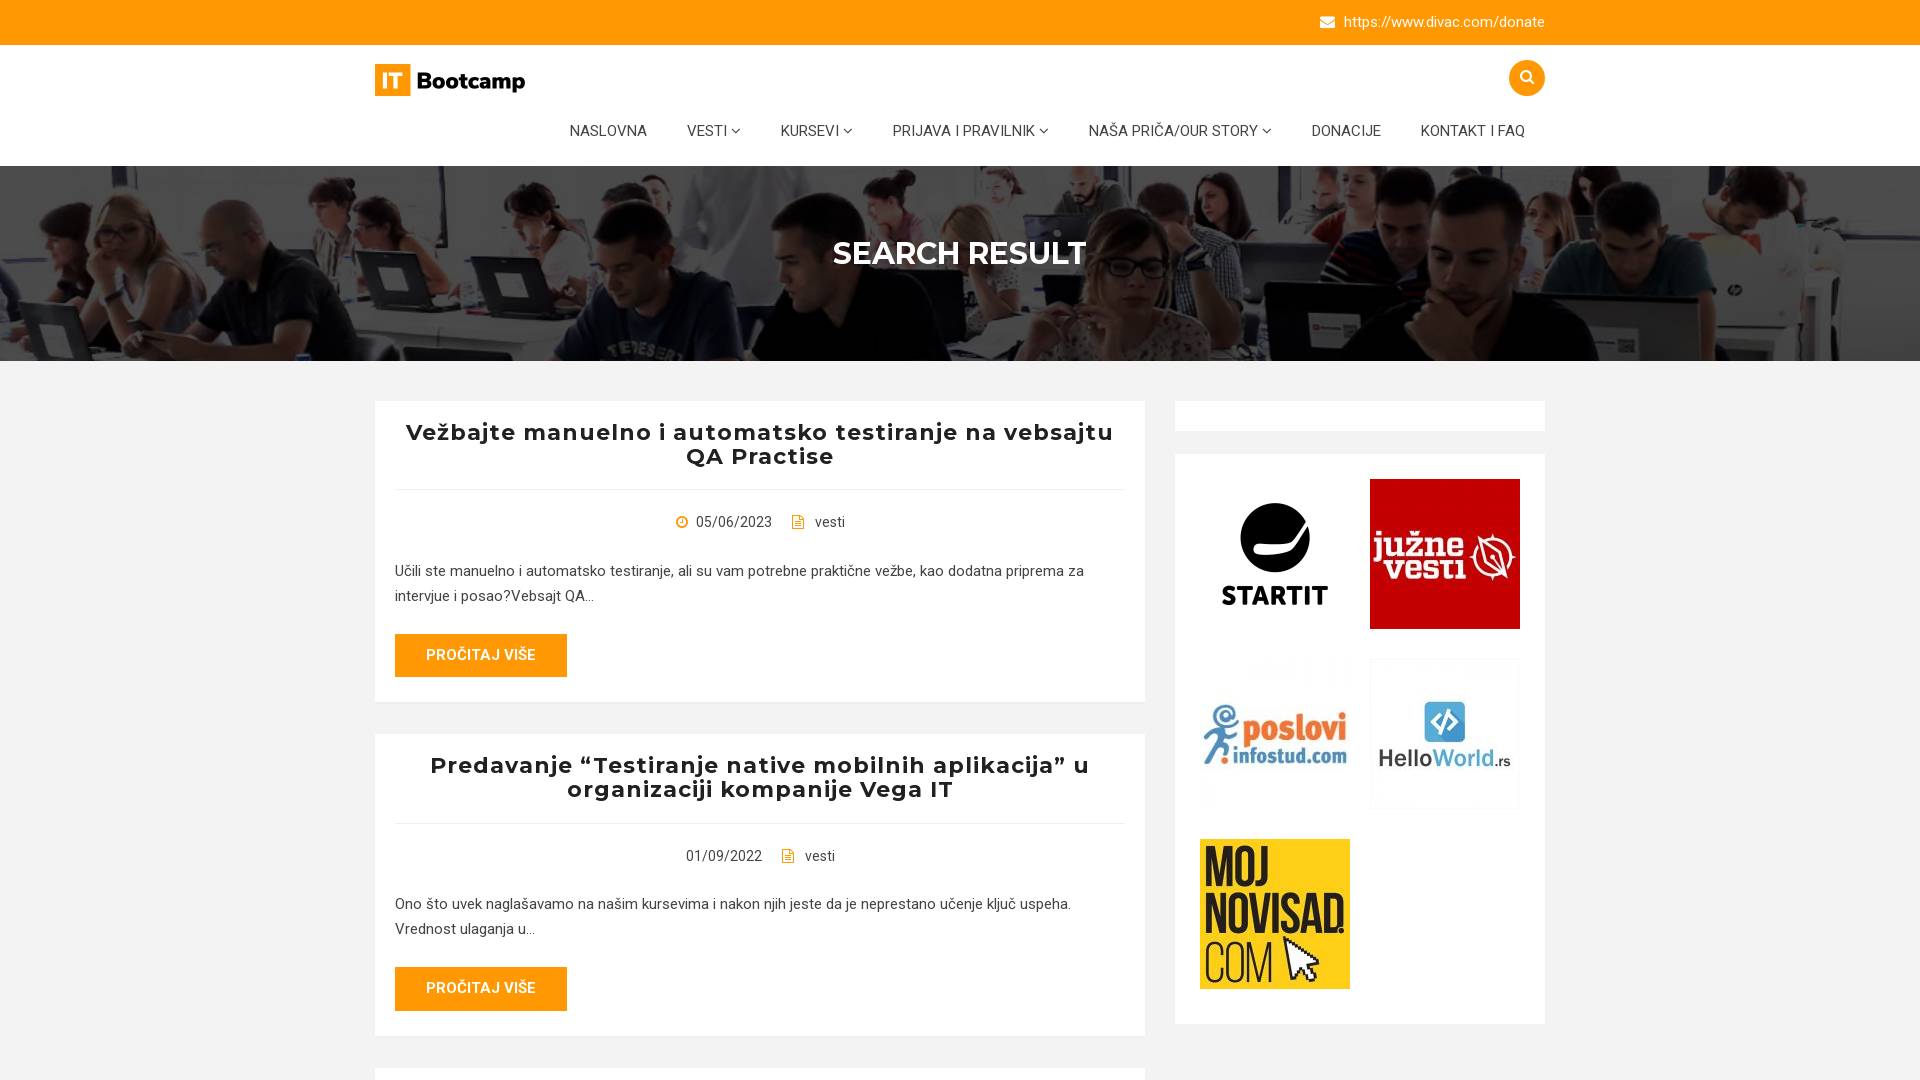

Search results loaded and network idle
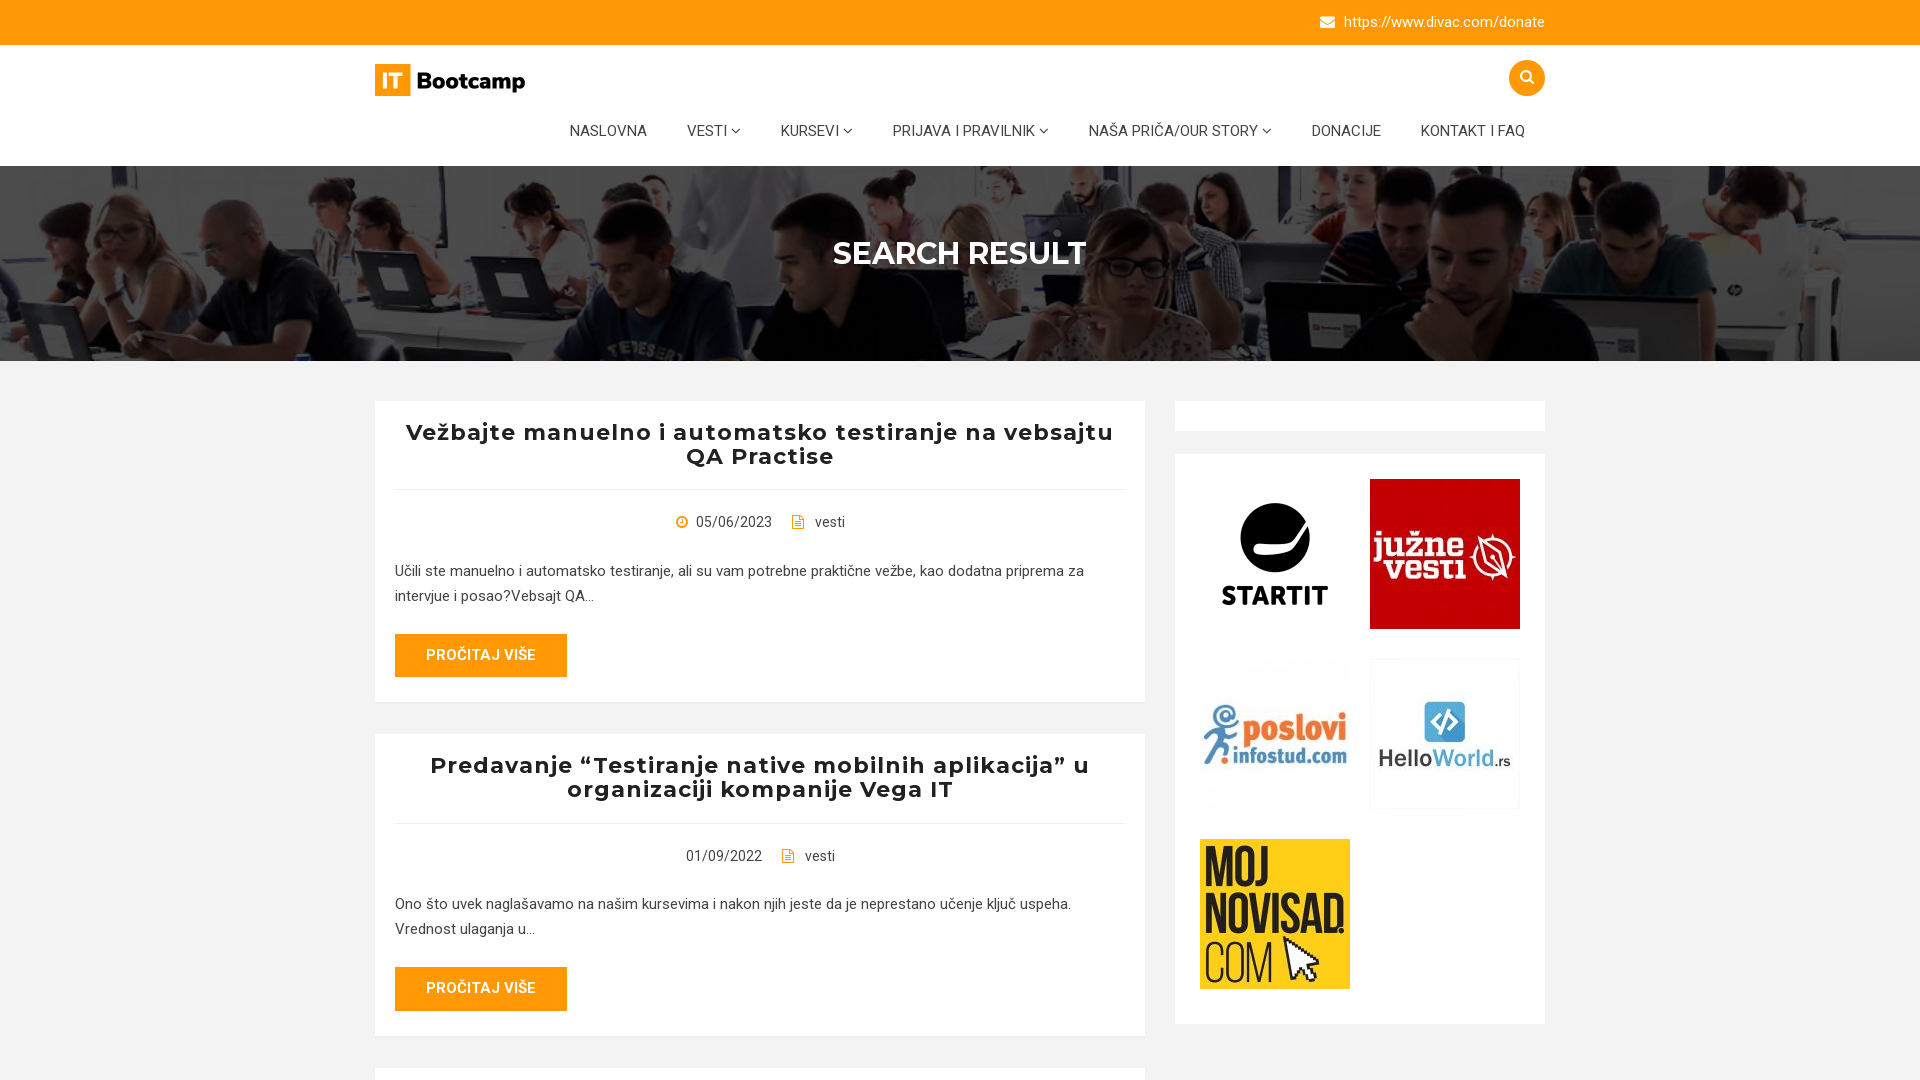

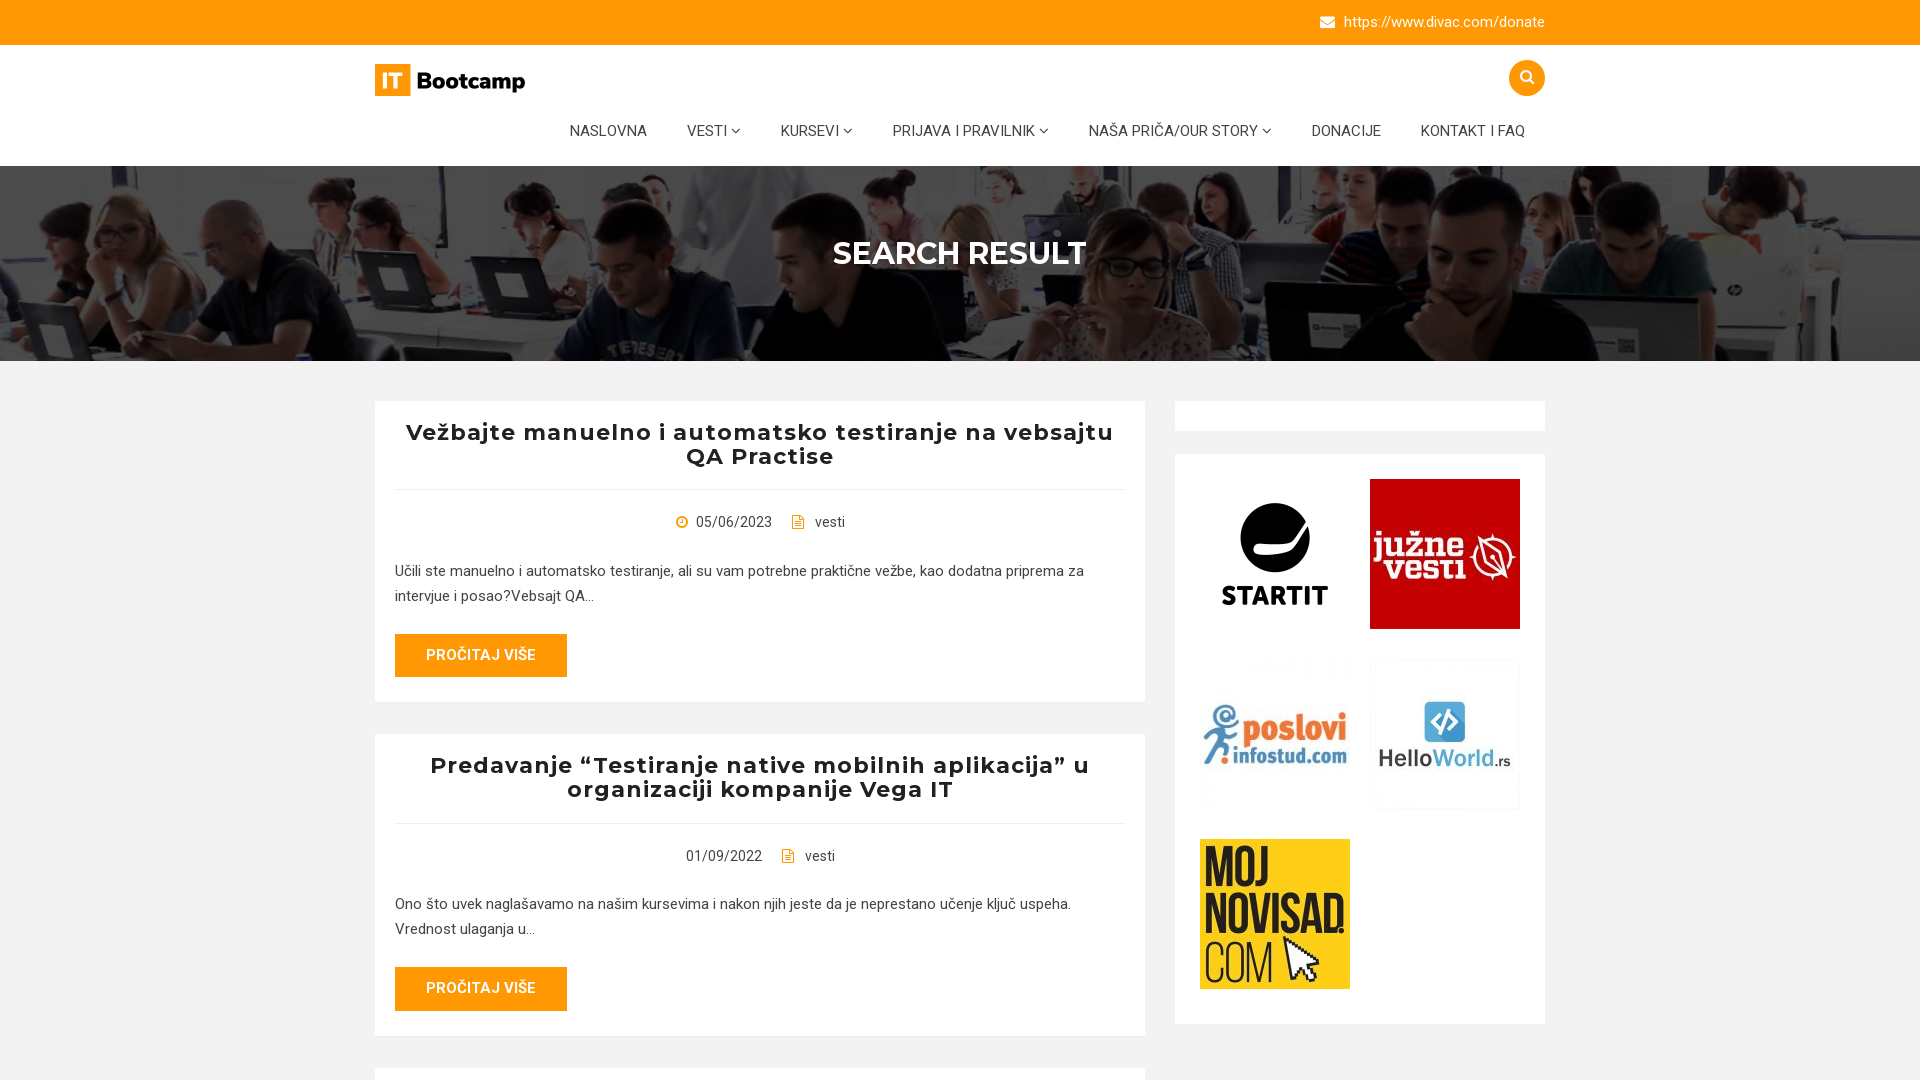